Tests a registration form by filling in first name, last name, and email fields, then submitting the form and verifying the success message

Starting URL: http://suninjuly.github.io/registration1.html

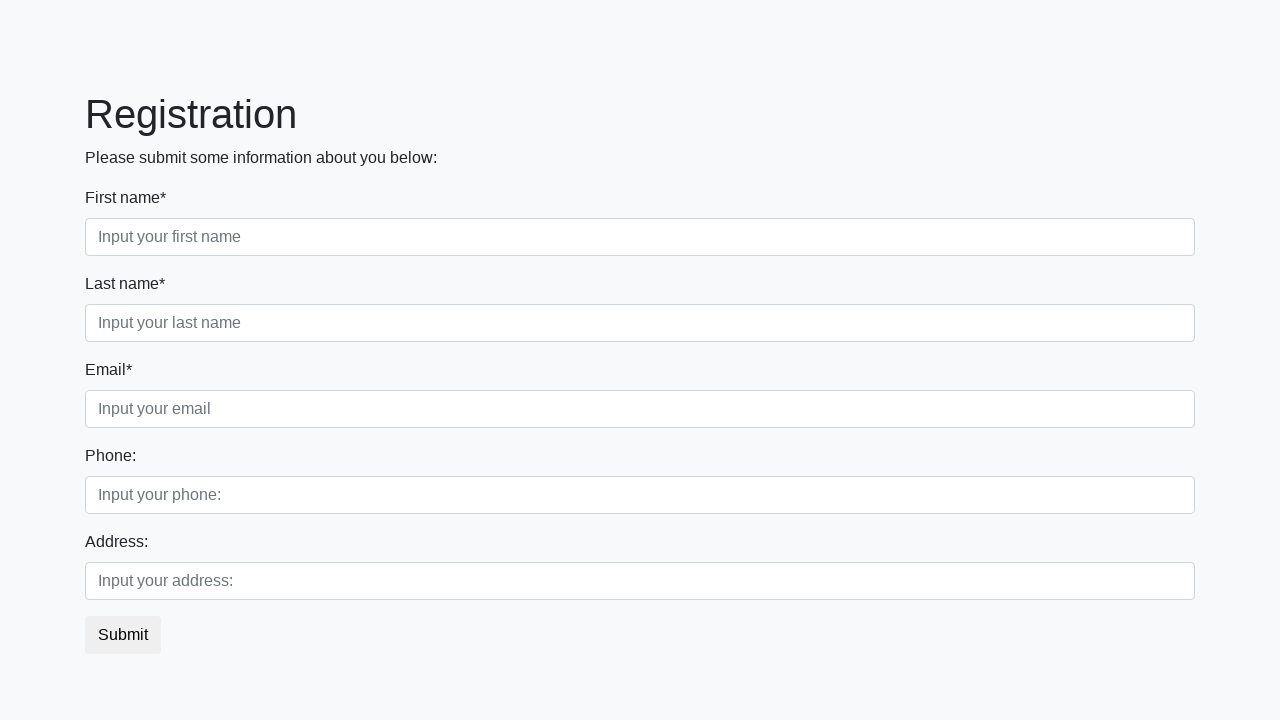

Filled first name field with 'Ivan' on input
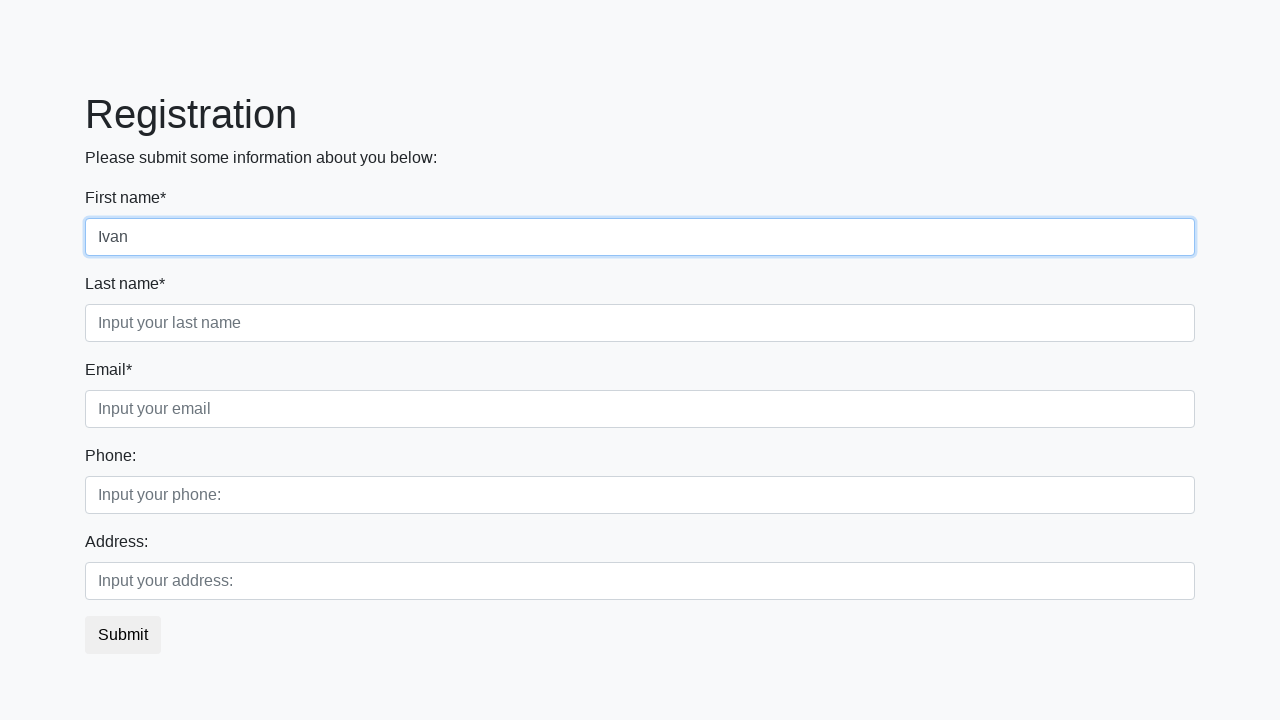

Filled last name field with 'Petrov' on [placeholder="Input your last name"]
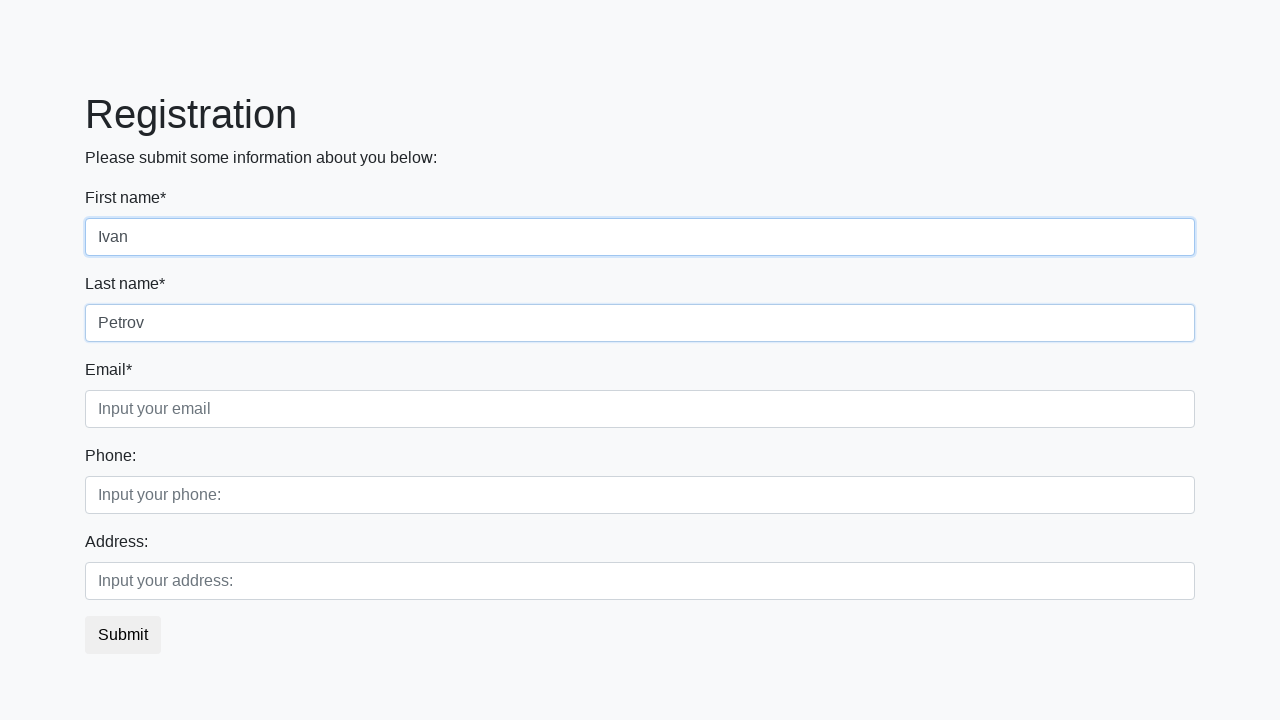

Filled email field with 'JJmd@kasf.ru' on [placeholder="Input your email"]
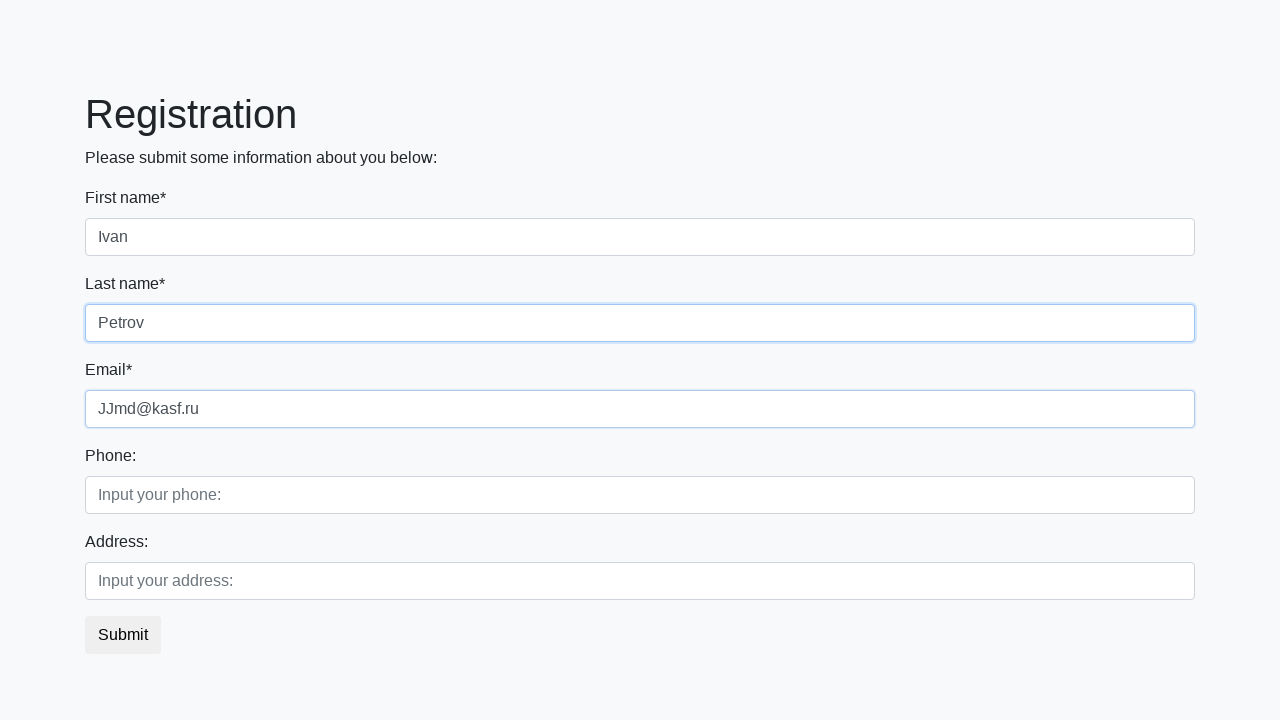

Clicked submit button to register at (123, 635) on button.btn
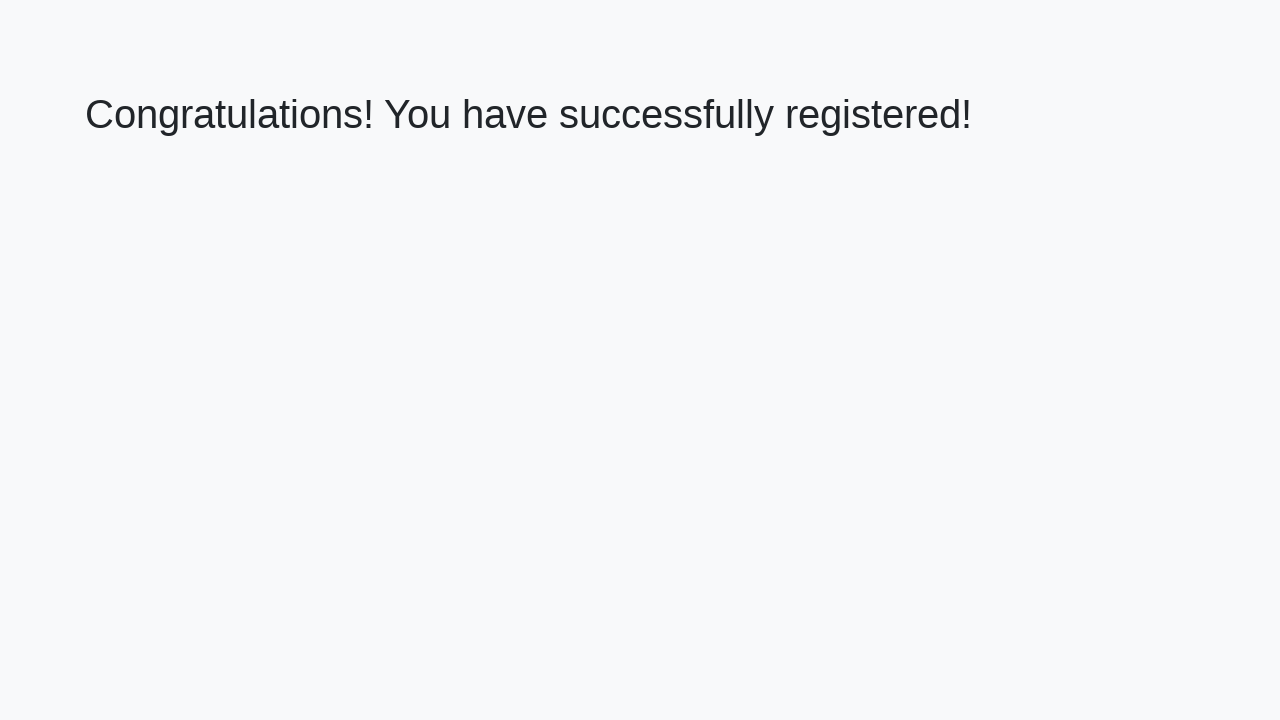

Success message appeared
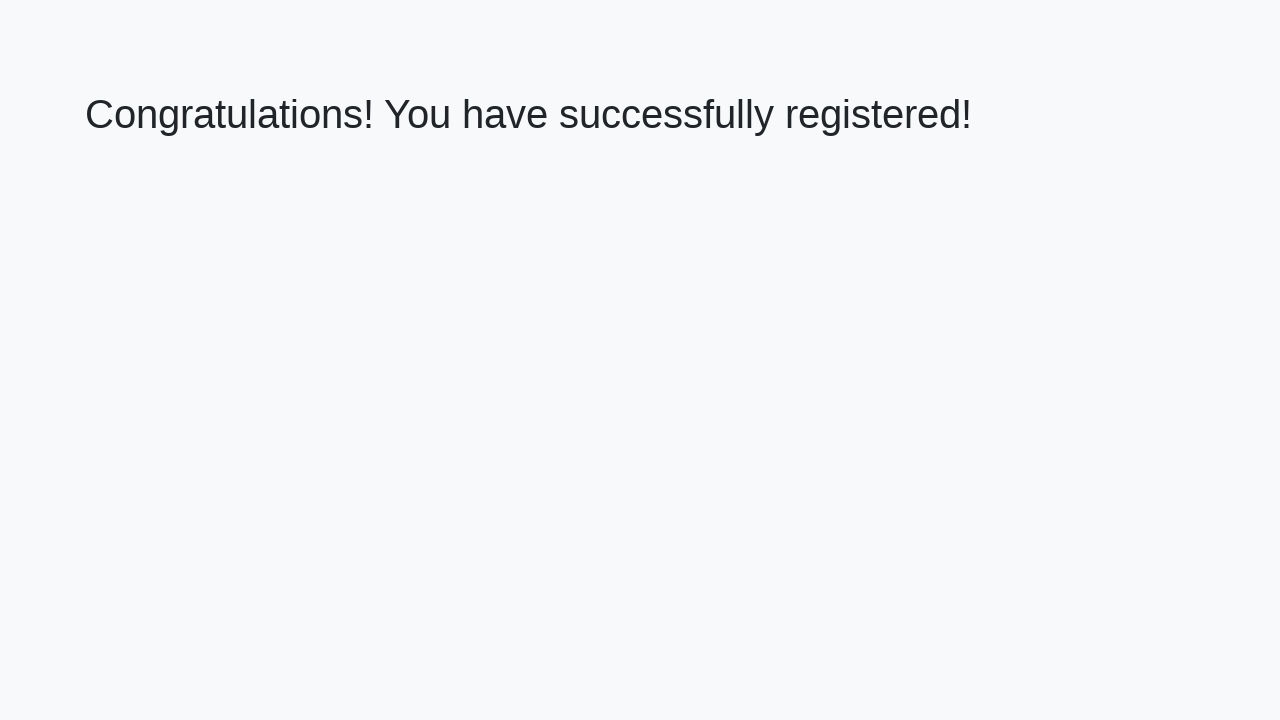

Retrieved success message text: 'Congratulations! You have successfully registered!'
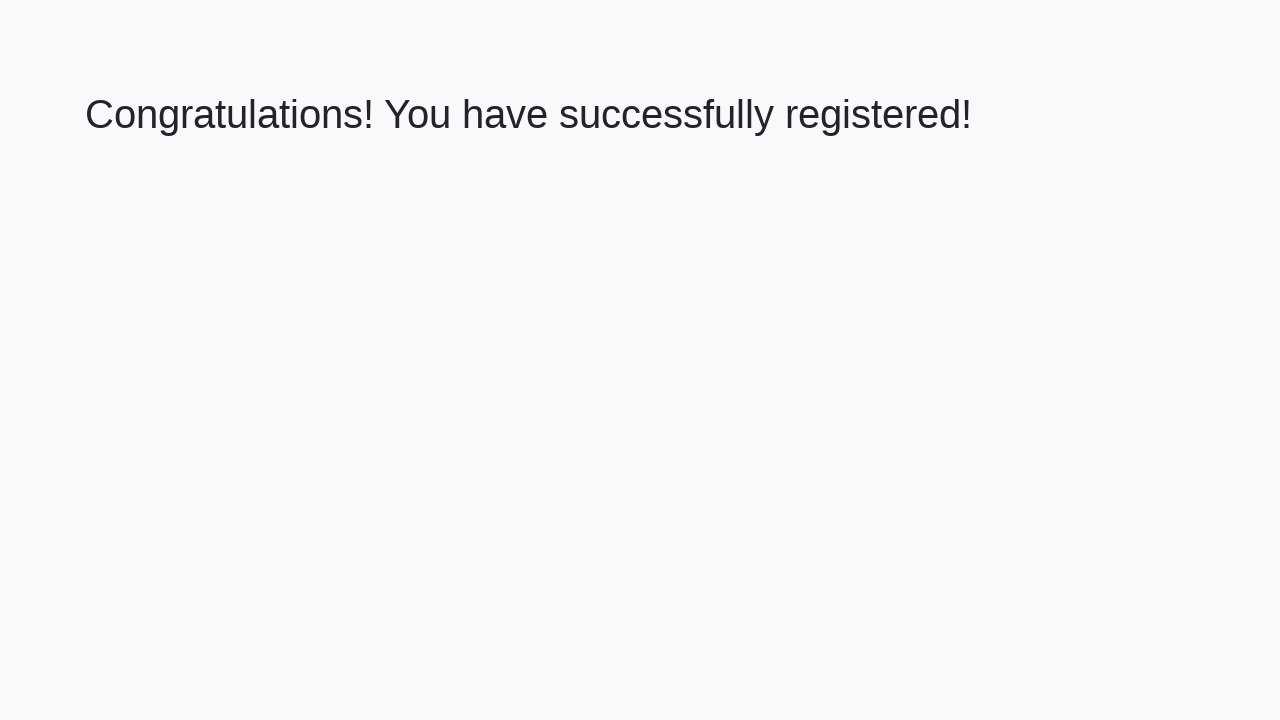

Verified success message matches expected text
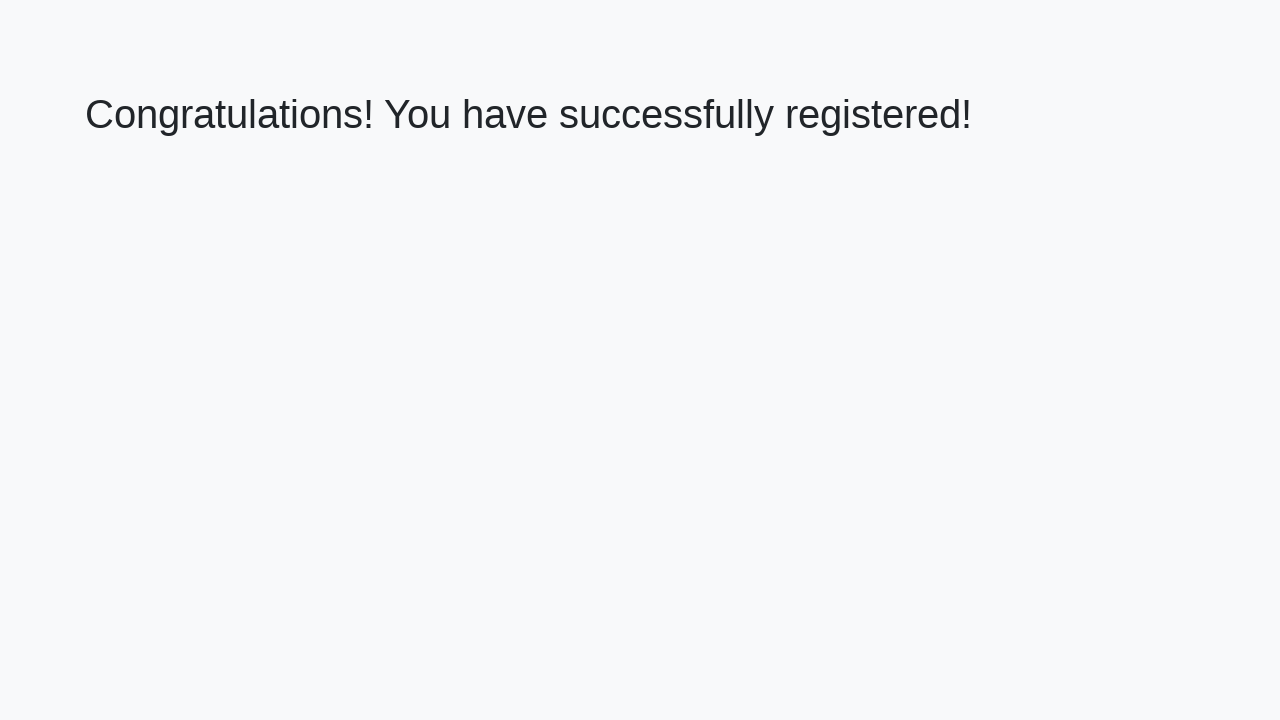

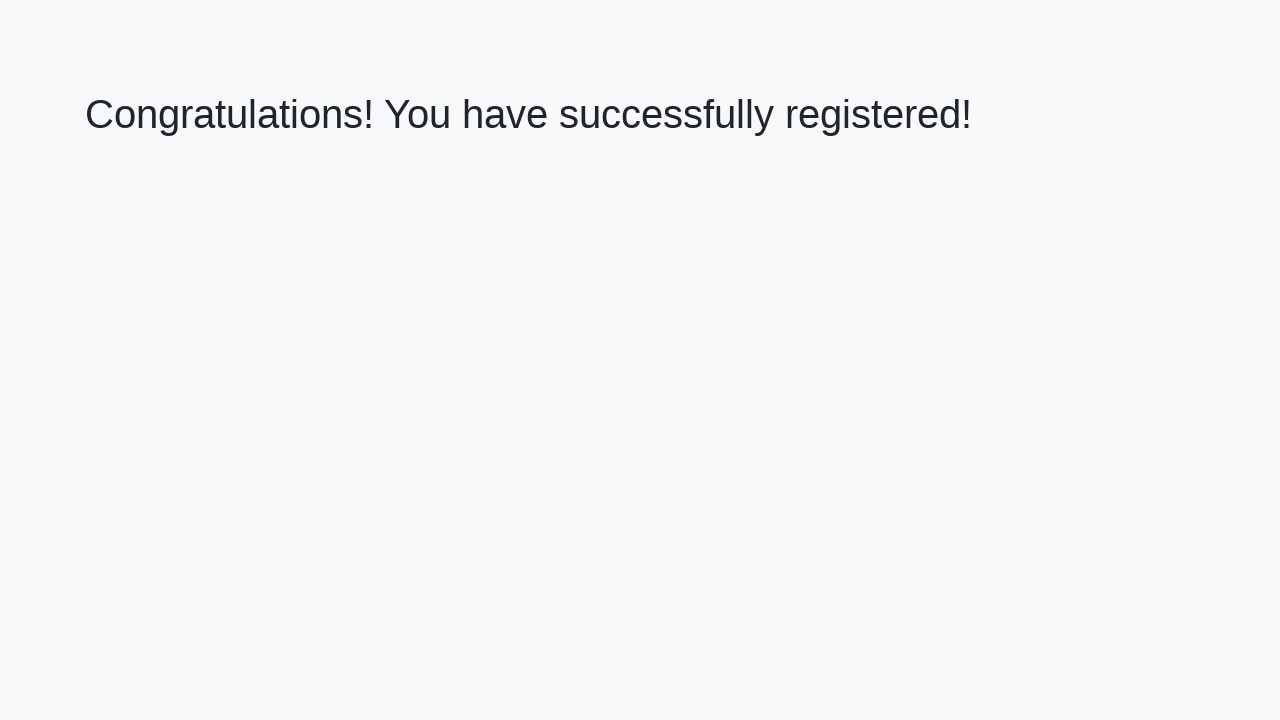